Tests keyboard actions by filling a form and using keyboard shortcuts to copy and paste address

Starting URL: https://demoqa.com/text-box

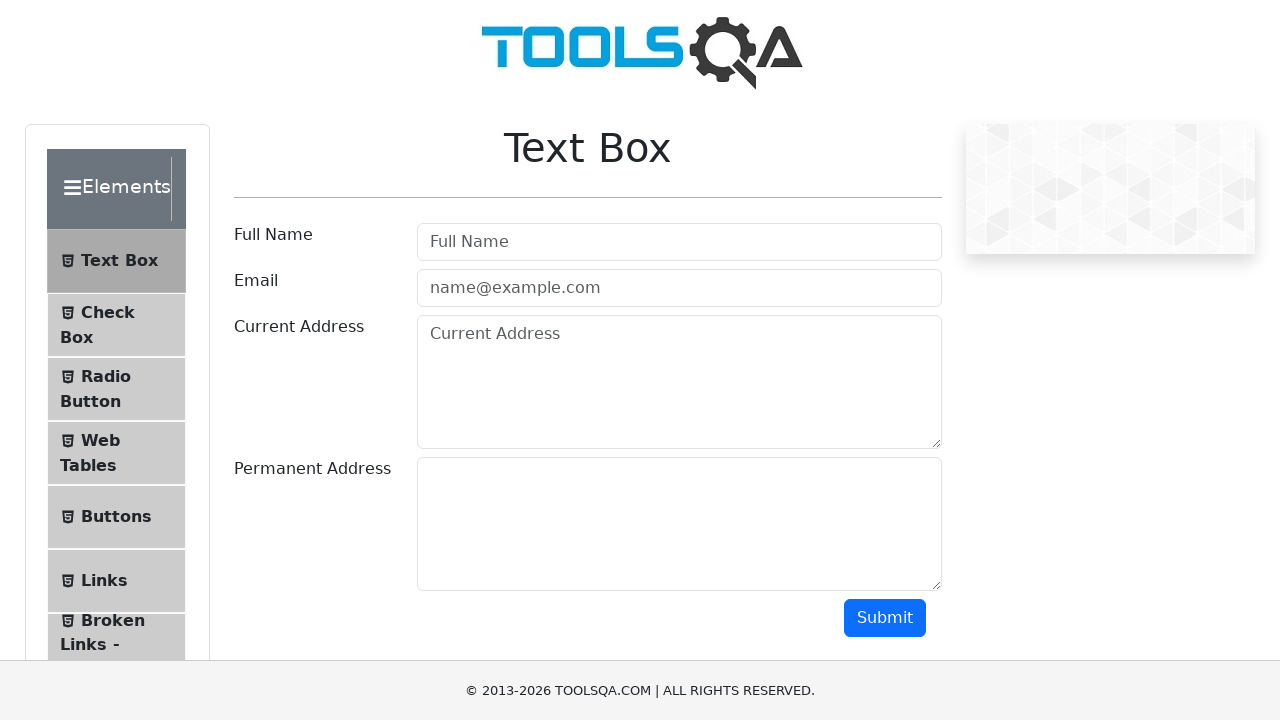

Filled userName field with 'Akhildas' on #userName
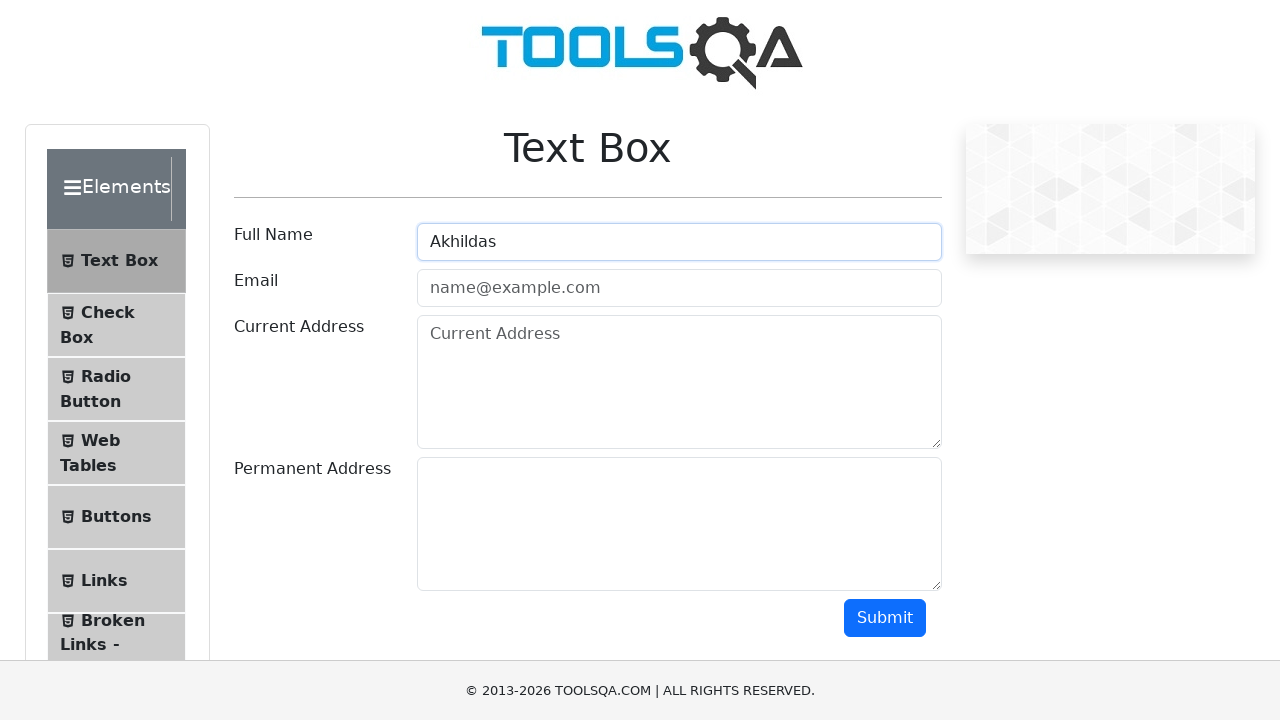

Filled userEmail field with 'akhildas@gmail.com' on #userEmail
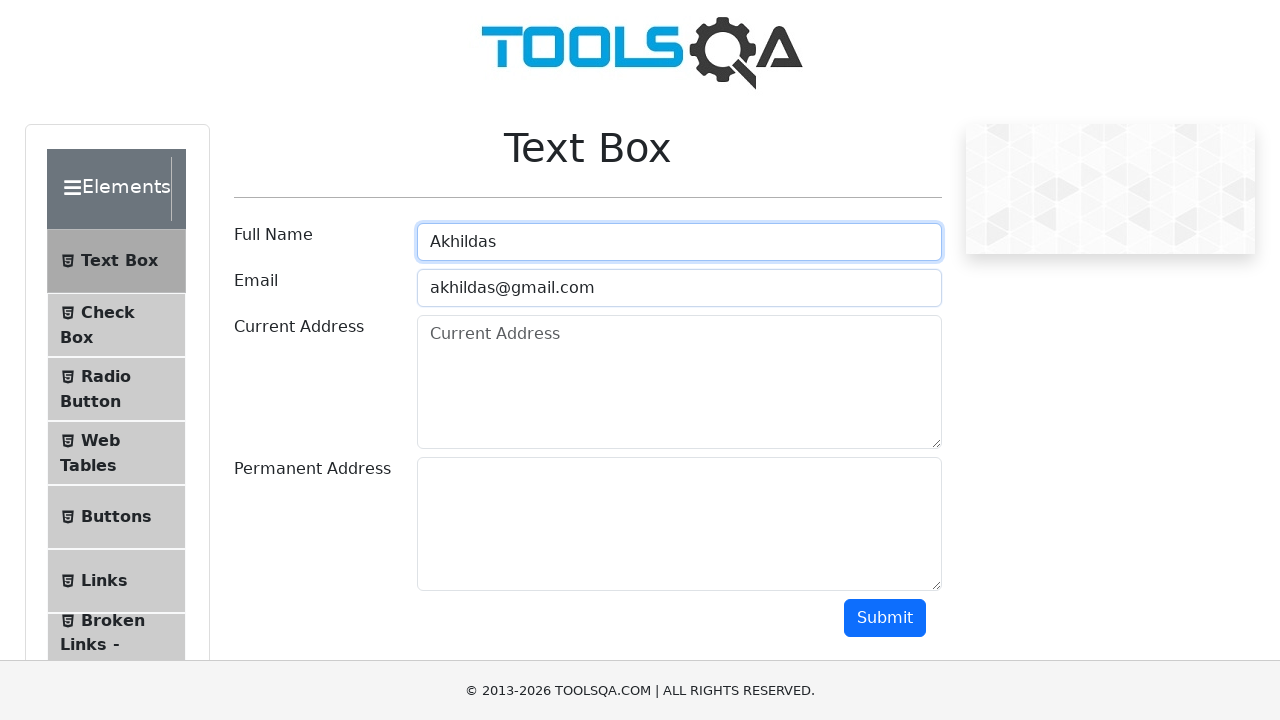

Filled currentAddress field with 'S.V Bhavan,Thiruvananthapuram,Kerala' on #currentAddress
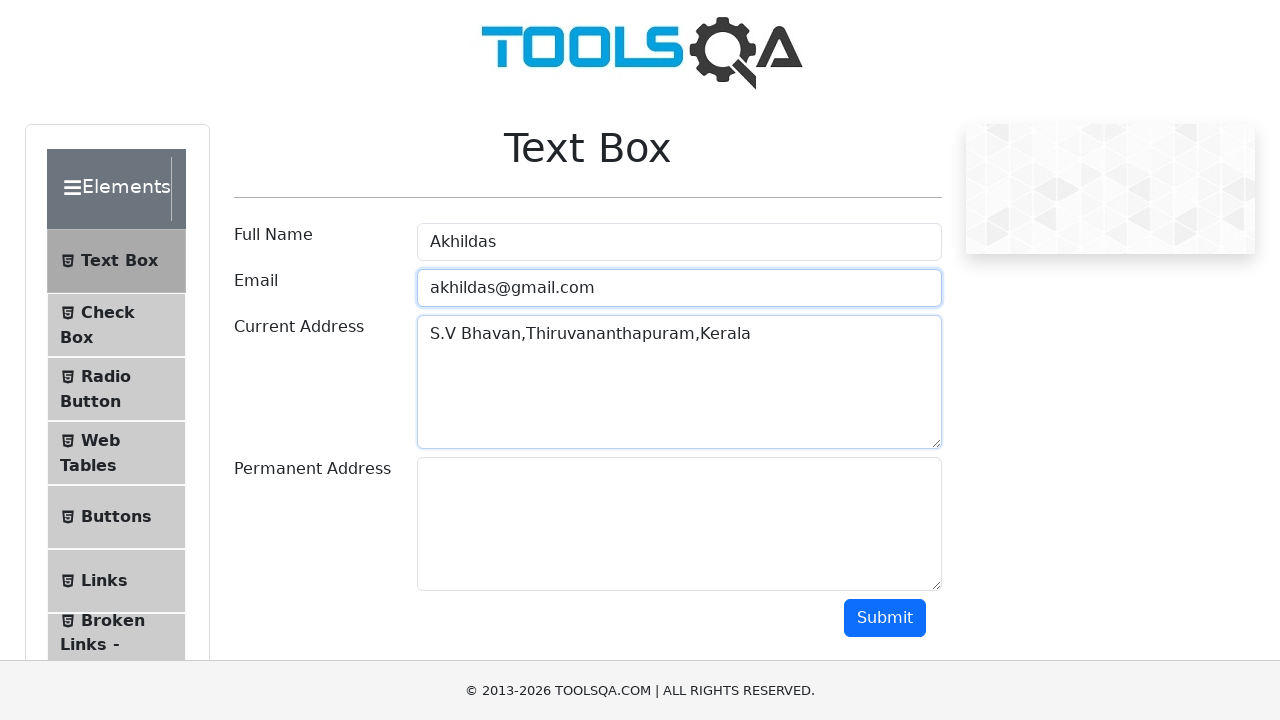

Selected all text in currentAddress field using Ctrl+A on #currentAddress
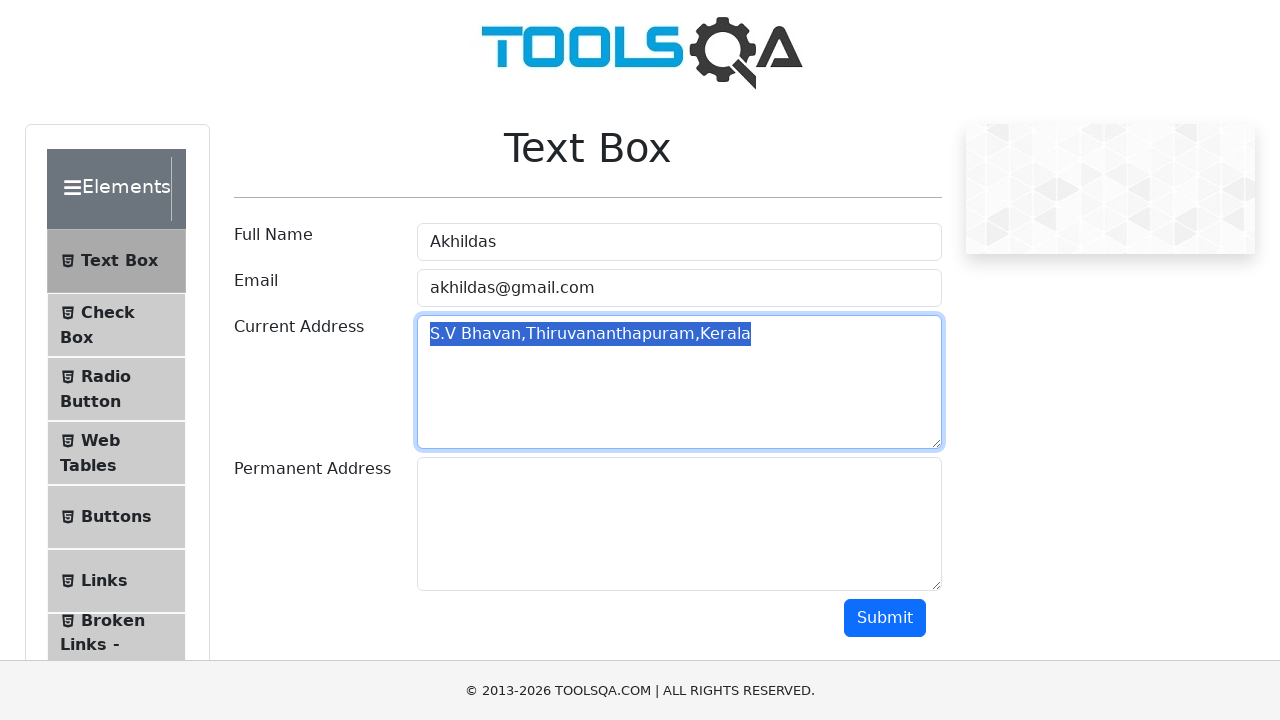

Copied selected address text using Ctrl+C on #currentAddress
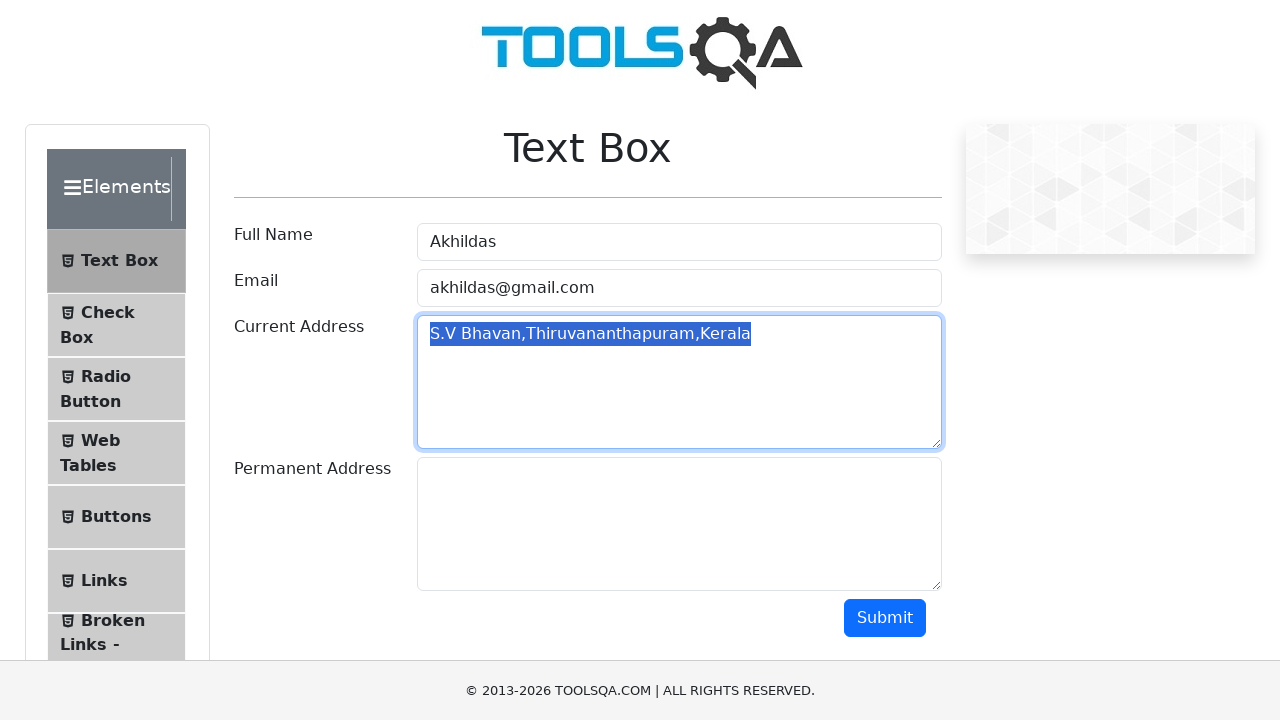

Pressed Tab to move to permanent address field on #currentAddress
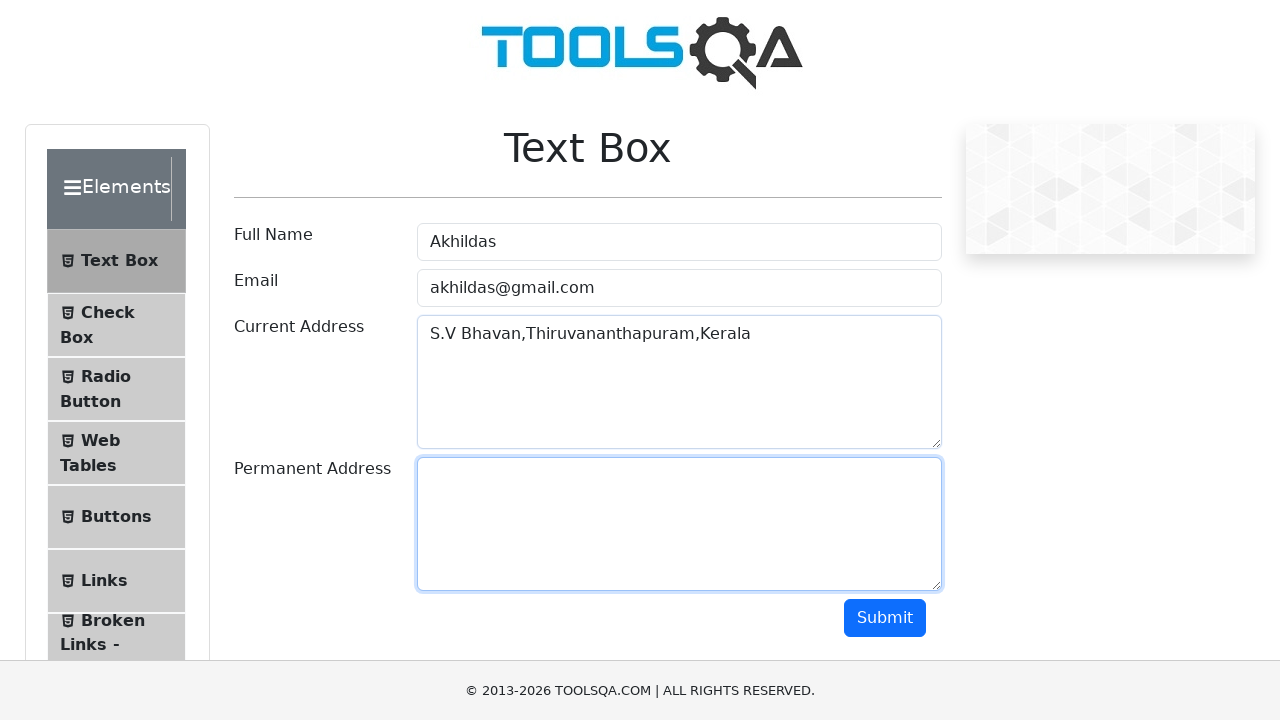

Pasted copied address text to permanent address field using Ctrl+V
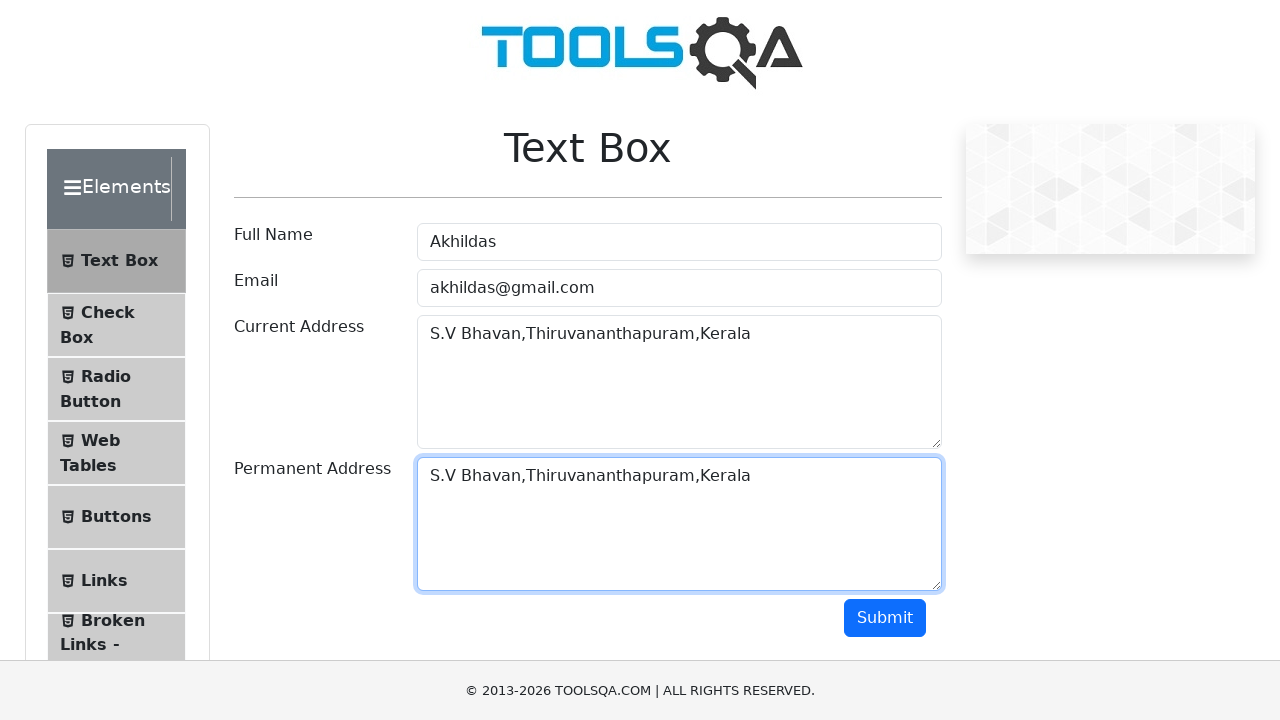

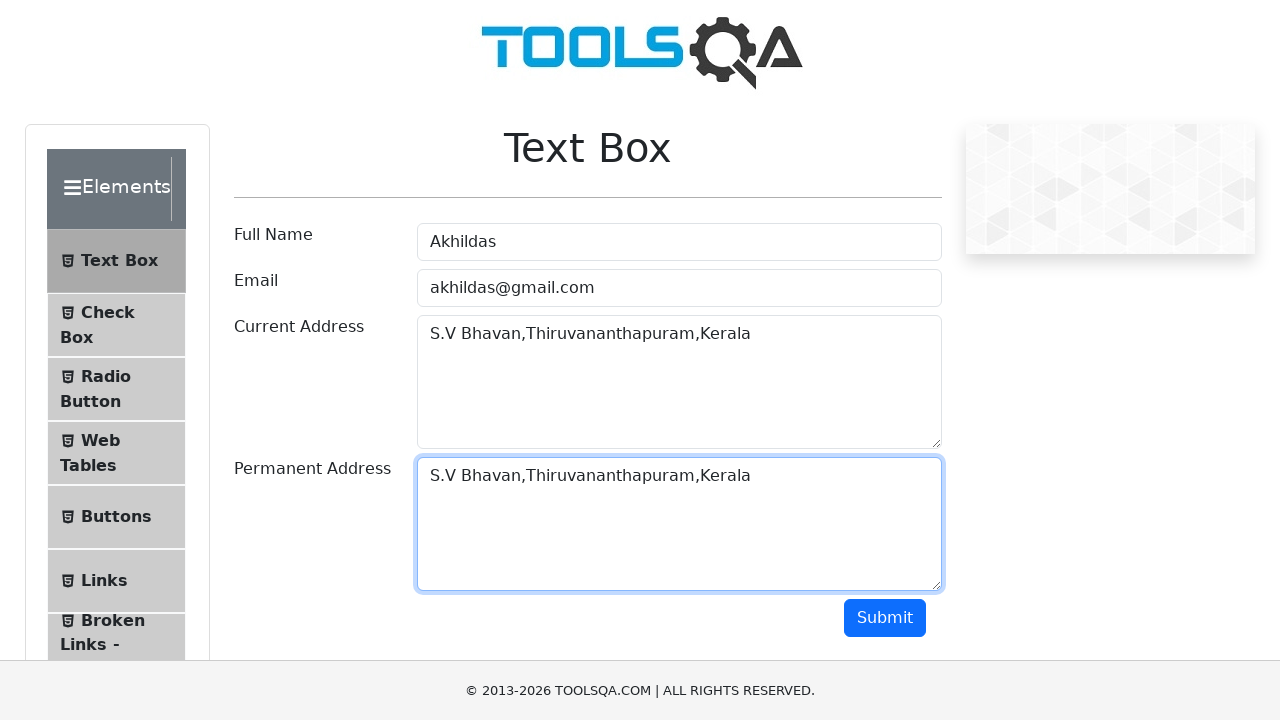